Tests a text box form by filling in full name, email, current address, and permanent address fields, then submitting the form

Starting URL: https://demoqa.com/text-box

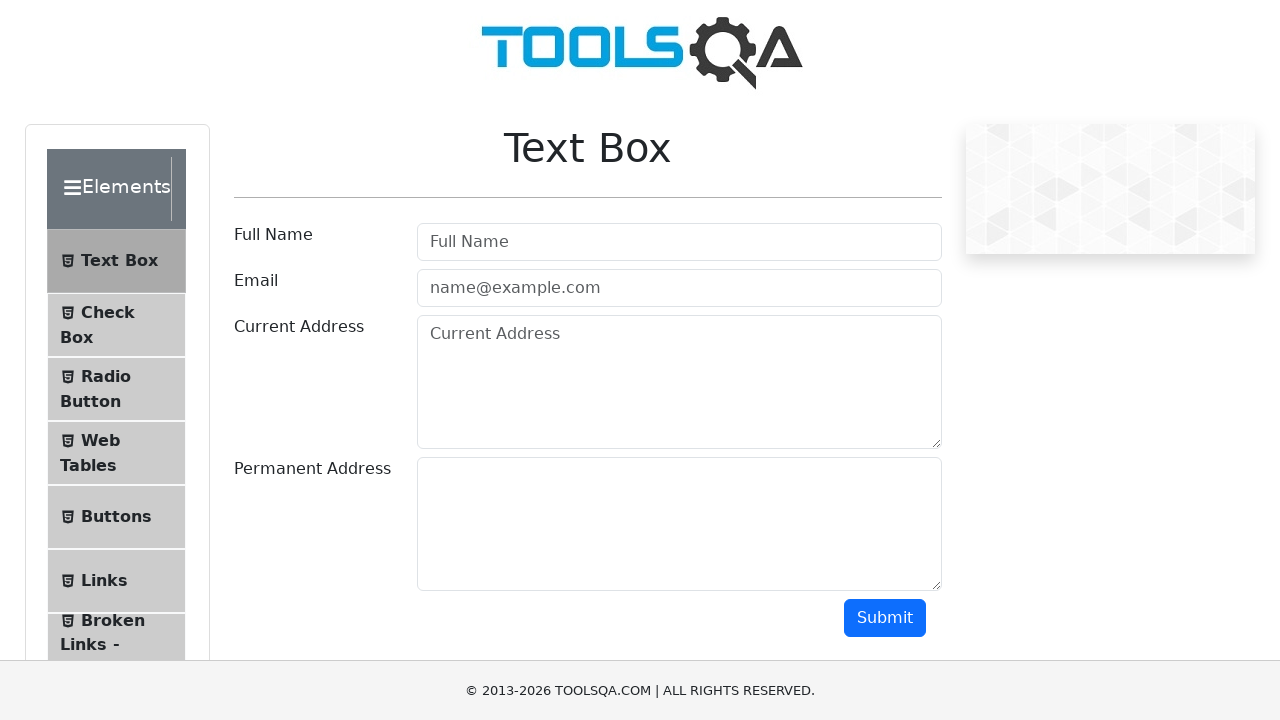

Filled full name field with 'John Doe' on #userName
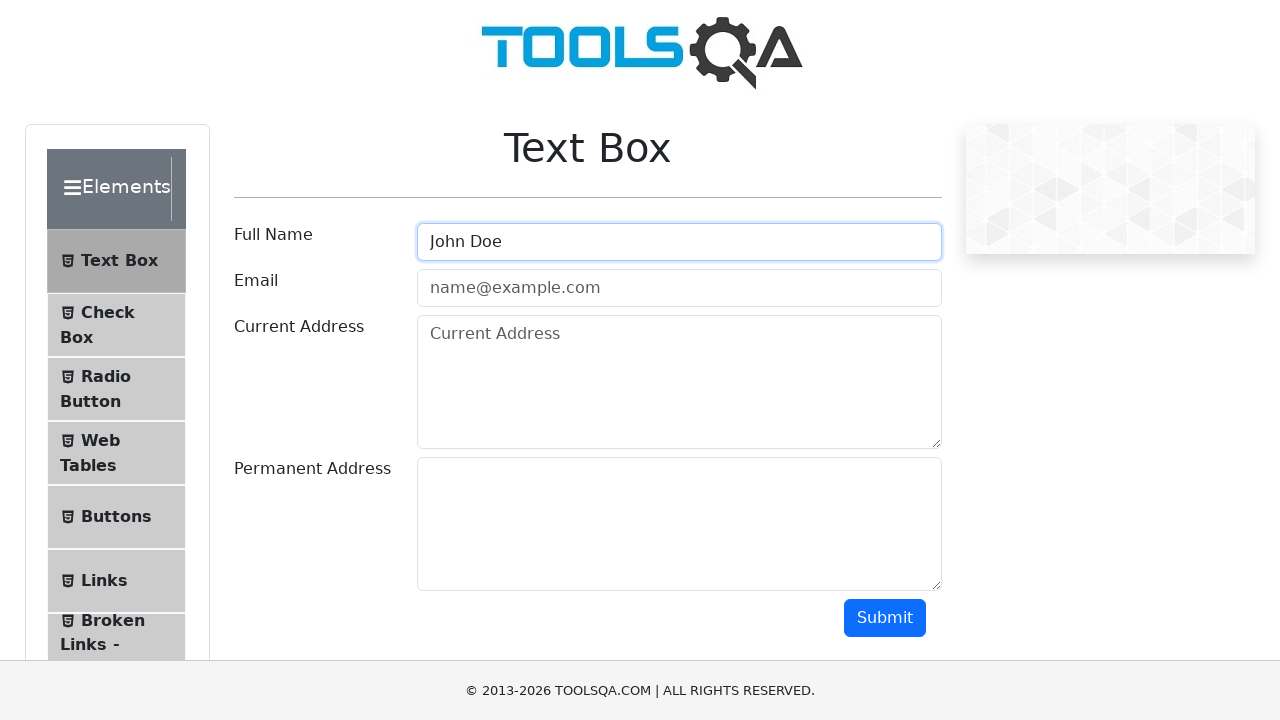

Filled email field with 'johndoe@example.com' on #userEmail
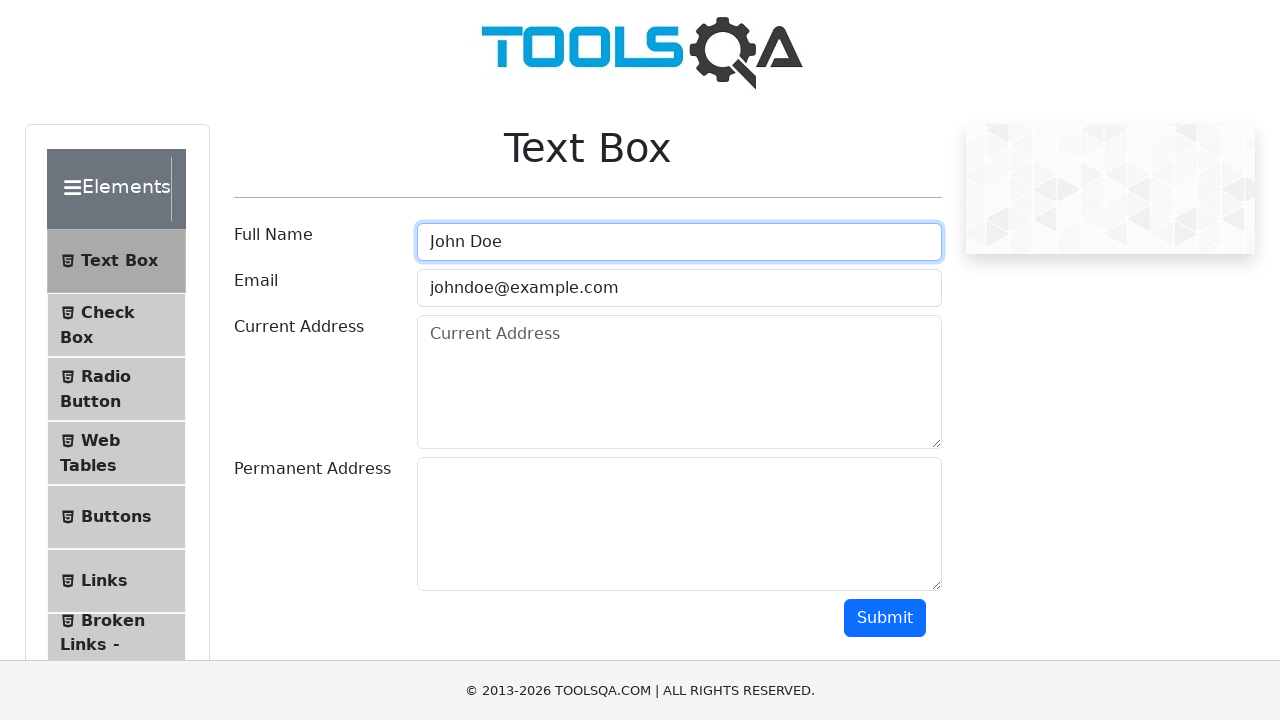

Filled current address field with '123 Main St, Anytown, USA' on #currentAddress
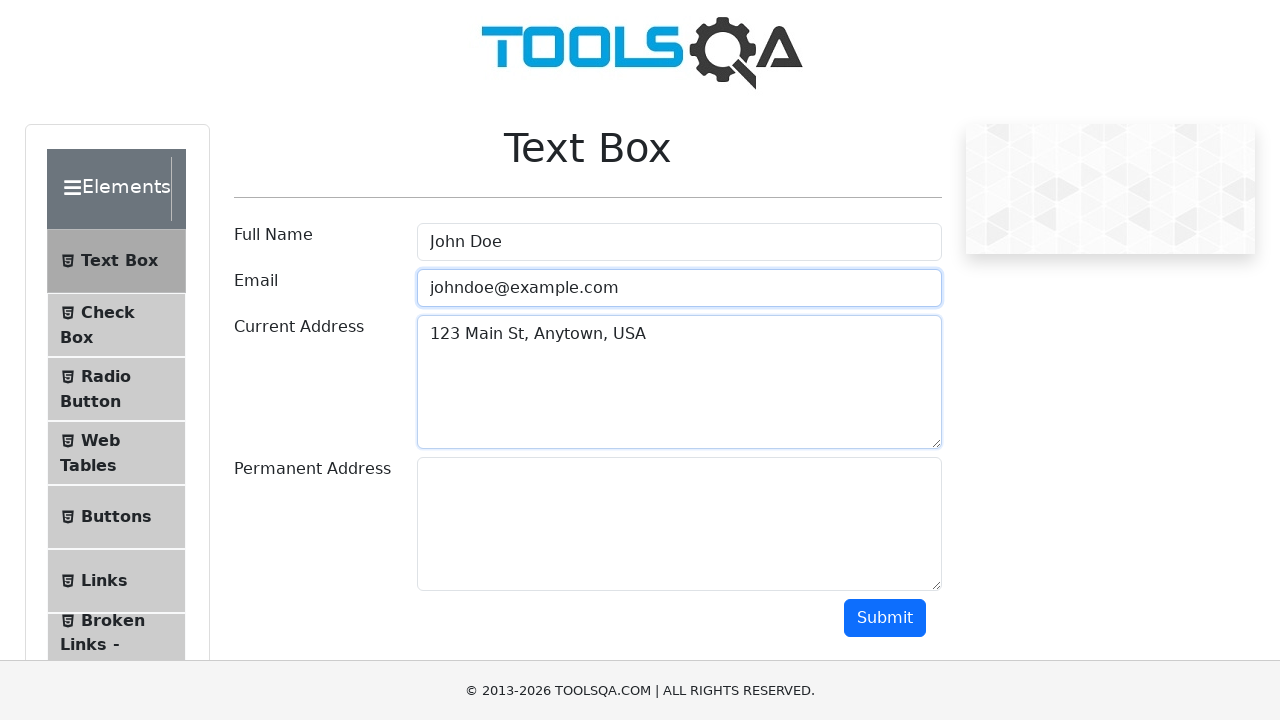

Filled permanent address field with '12 Main St, New York, USA' on #permanentAddress
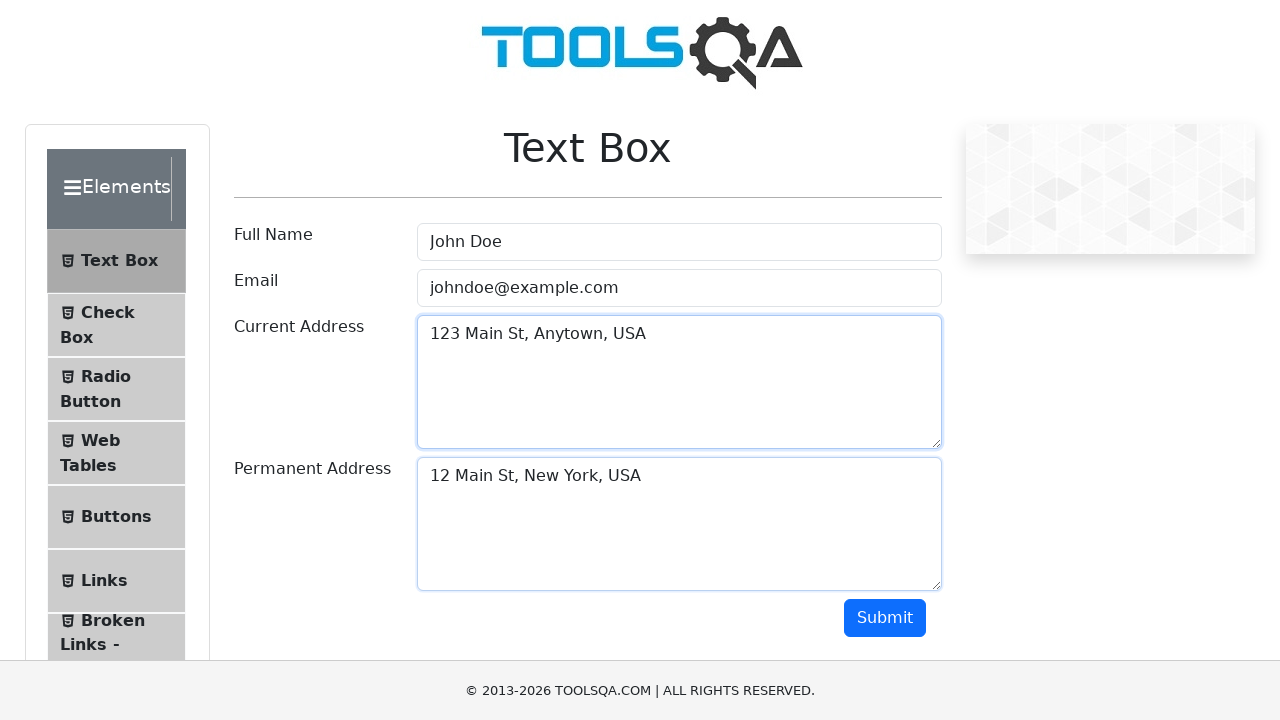

Clicked Submit button to submit the text box form at (885, 618) on #submit
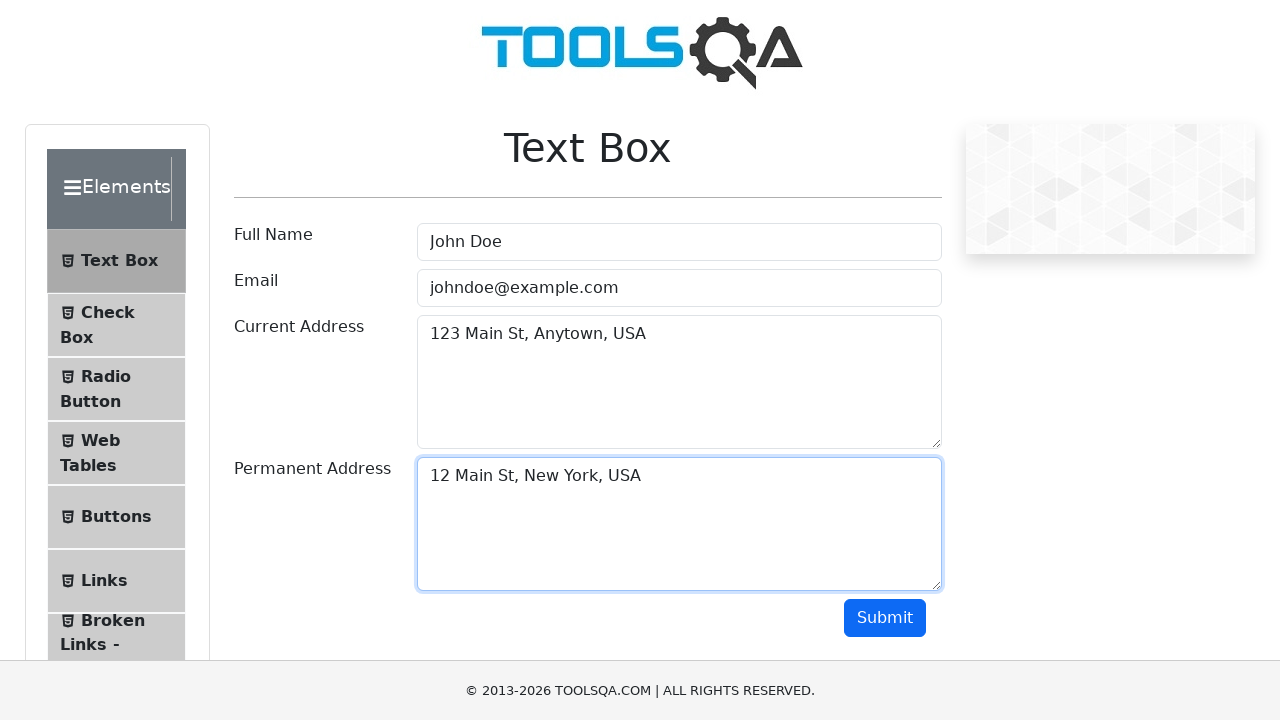

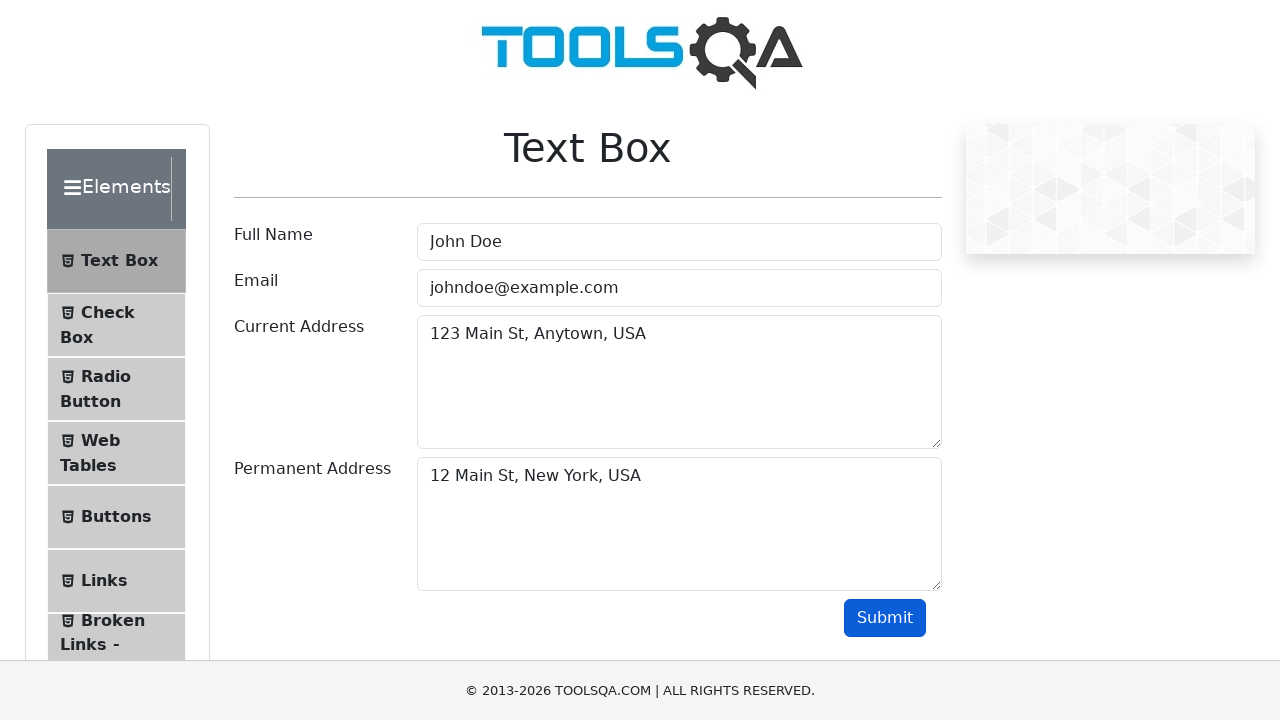